Demonstrates handling of alert pop-ups by triggering a validation alert and accepting it

Starting URL: https://ksrtc.in/

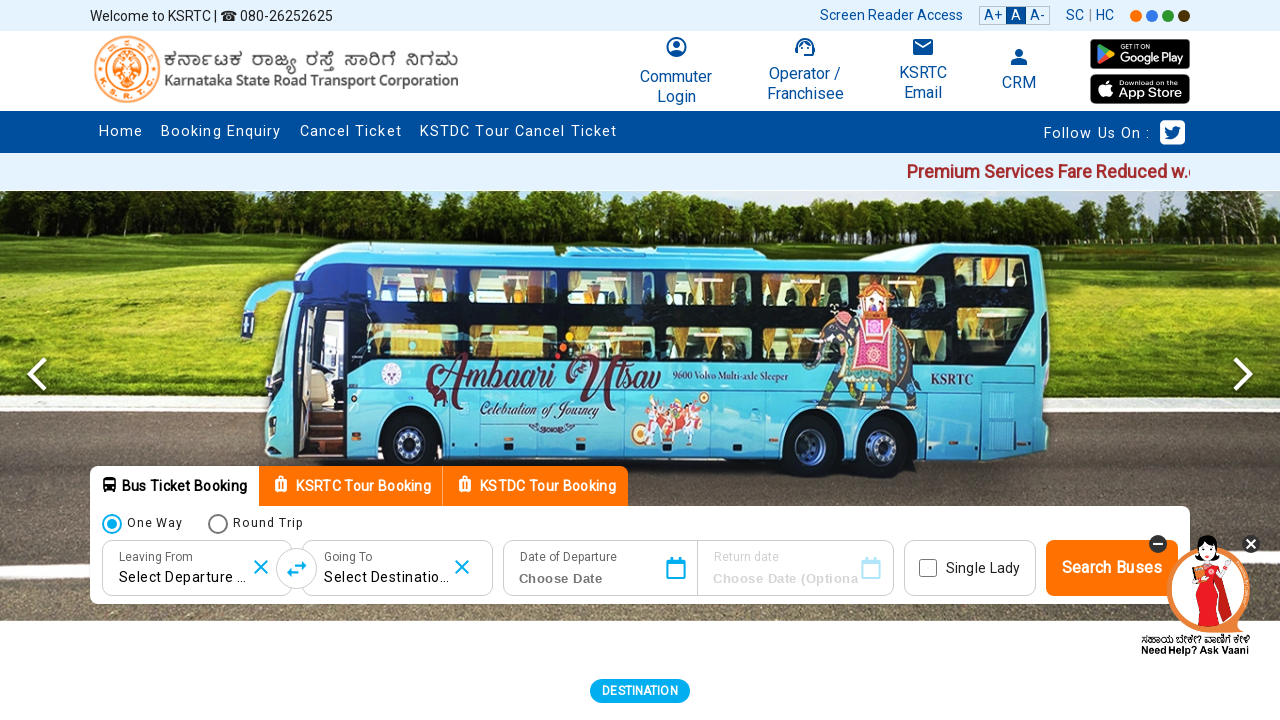

Clicked submit search button to trigger validation alert at (1112, 568) on #submitSearch
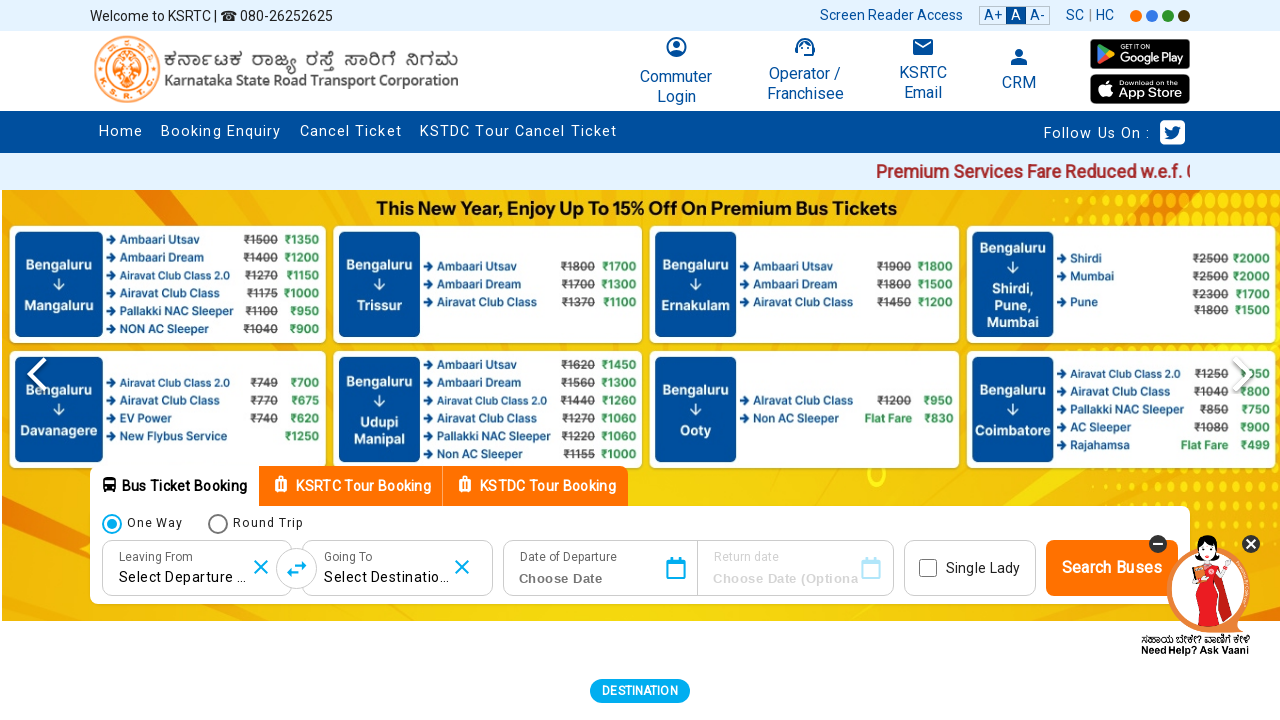

Set up dialog handler to accept alert pop-up
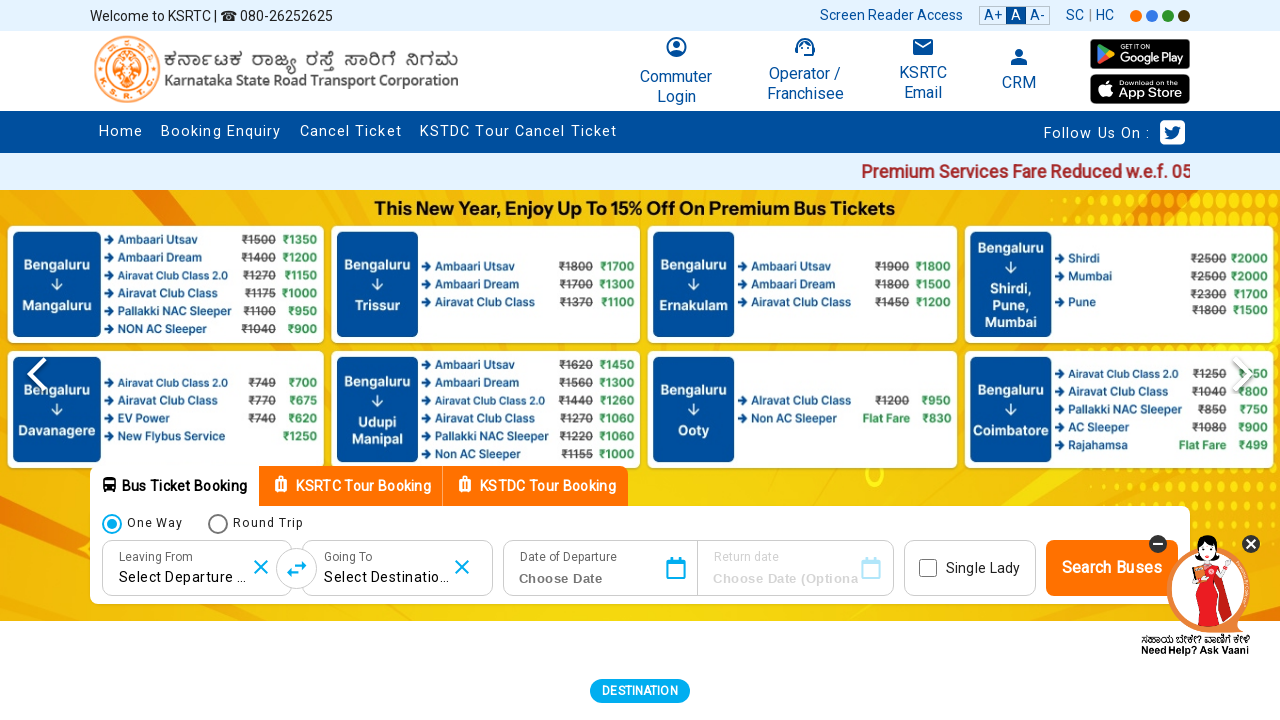

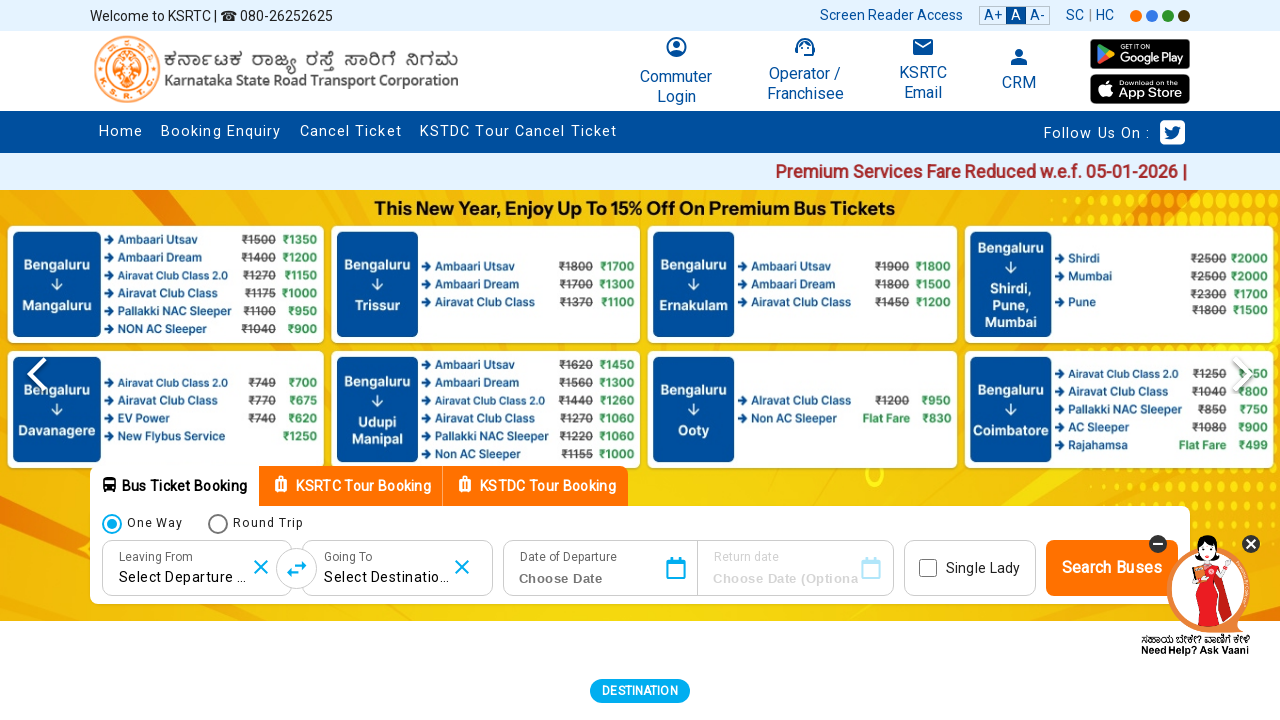